Tests dropdown and multi-select functionality by selecting various options from both single and multiple select elements

Starting URL: https://demoqa.com/select-menu/

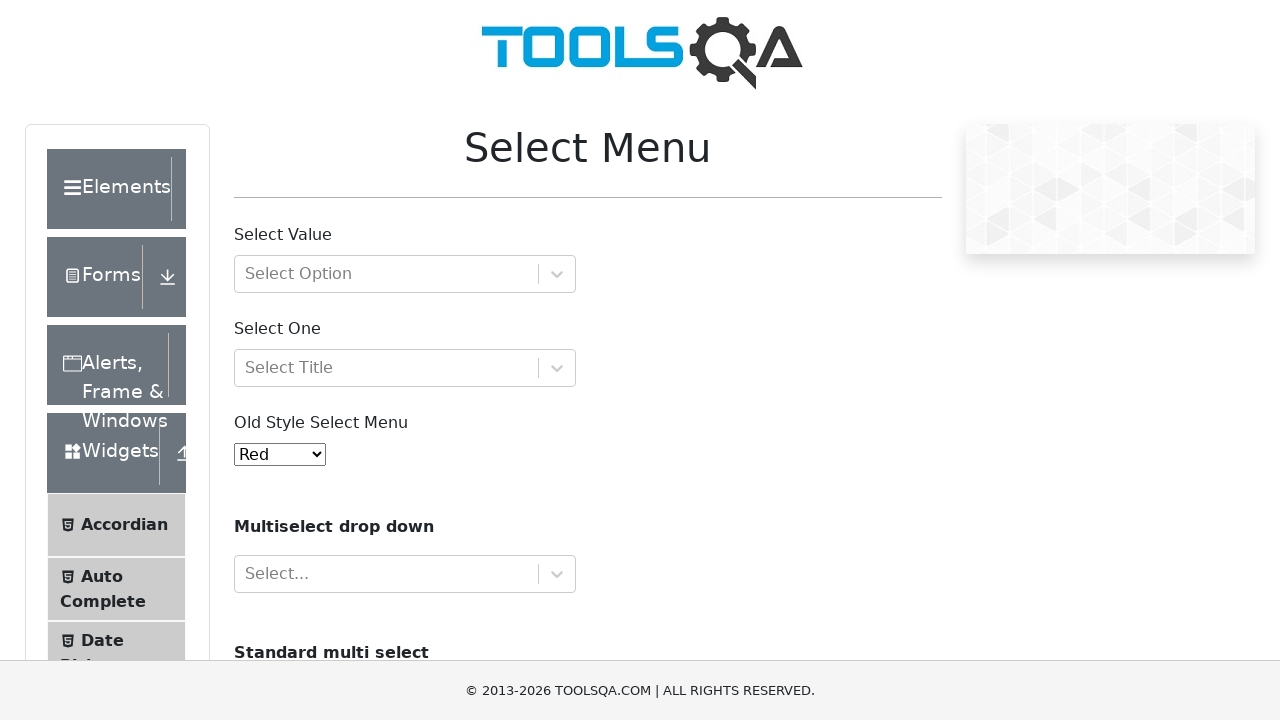

Old select menu became visible
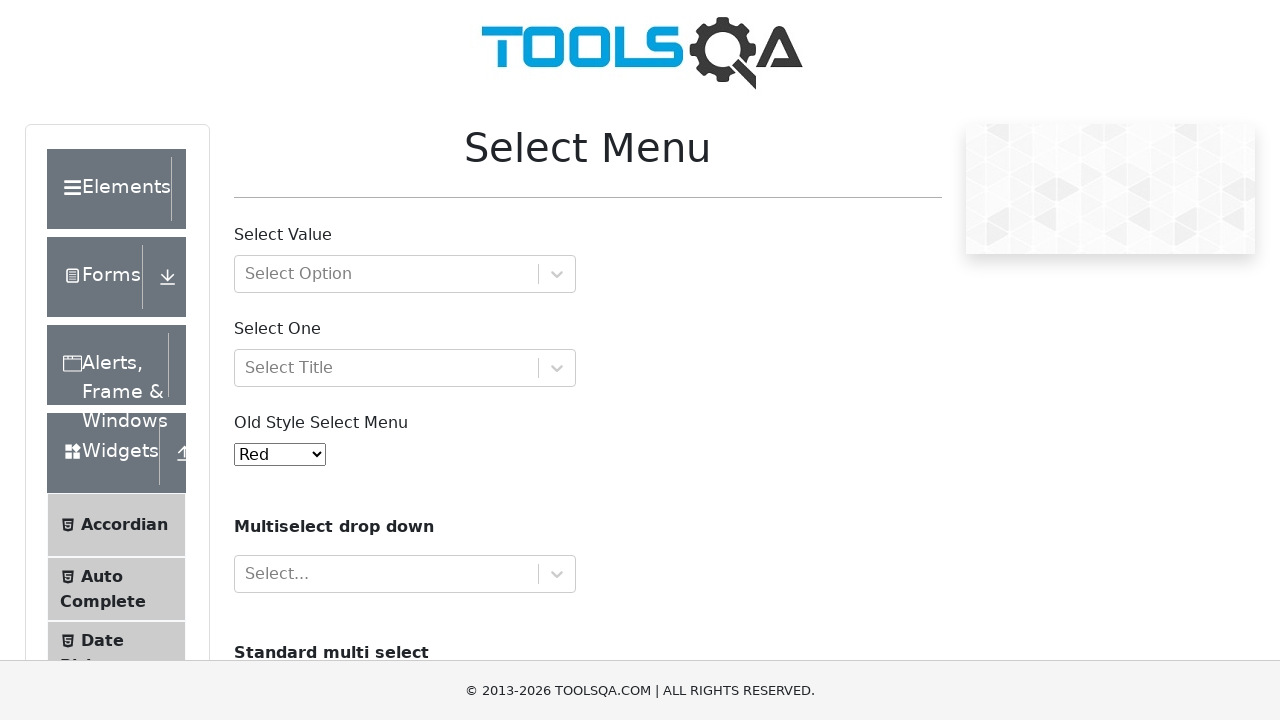

Selected option by value '5' in single select dropdown on #oldSelectMenu
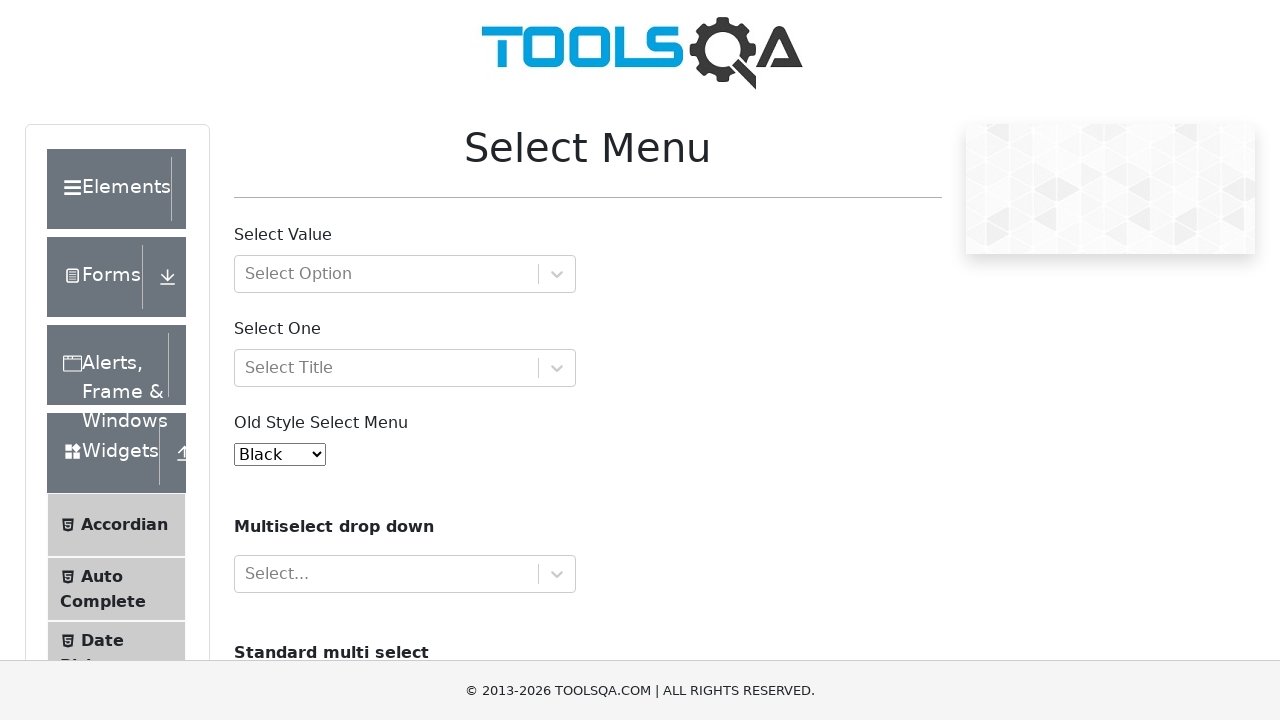

Selected 'Green' option by visible text in single select dropdown on #oldSelectMenu
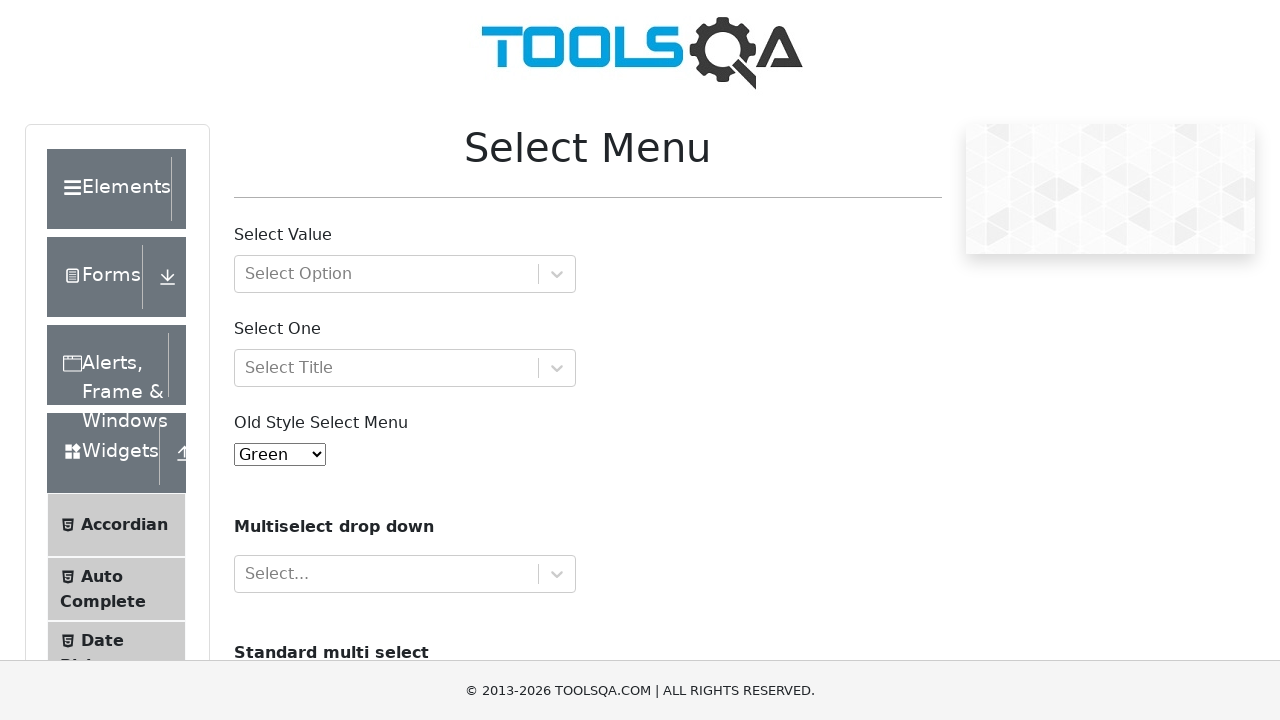

Selected first option by index in single select dropdown on #oldSelectMenu
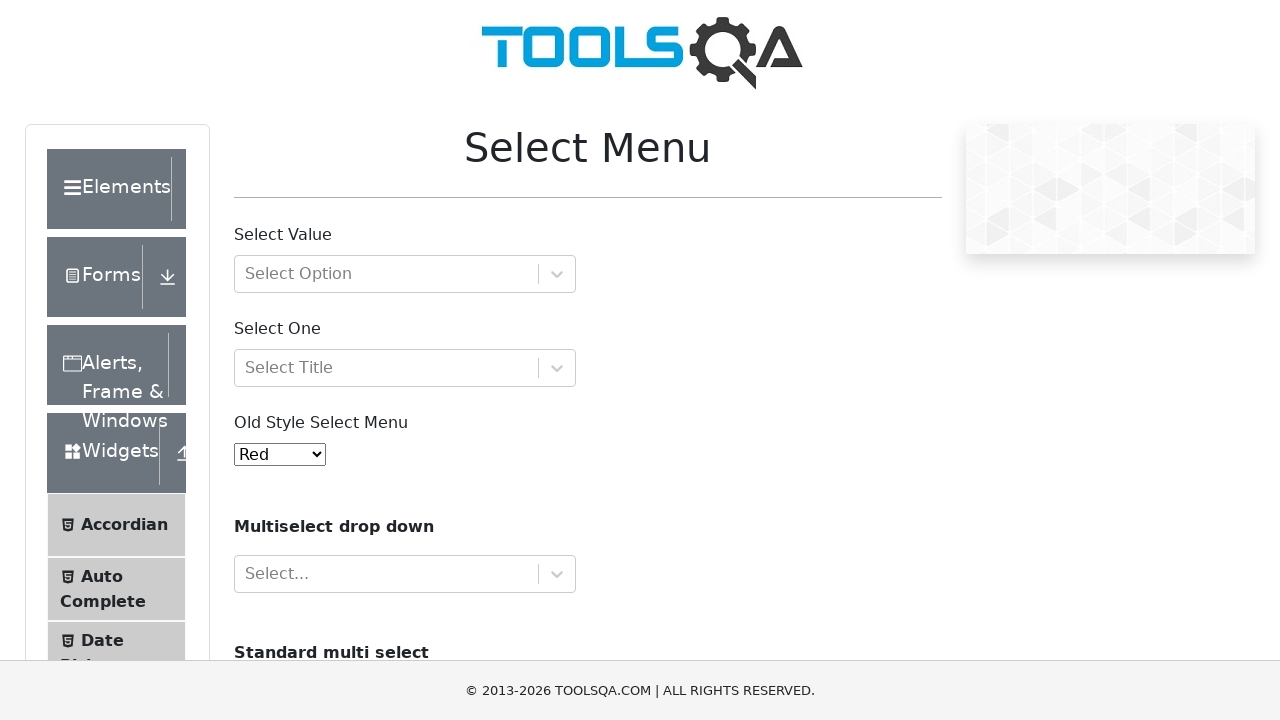

Multi-select element became visible
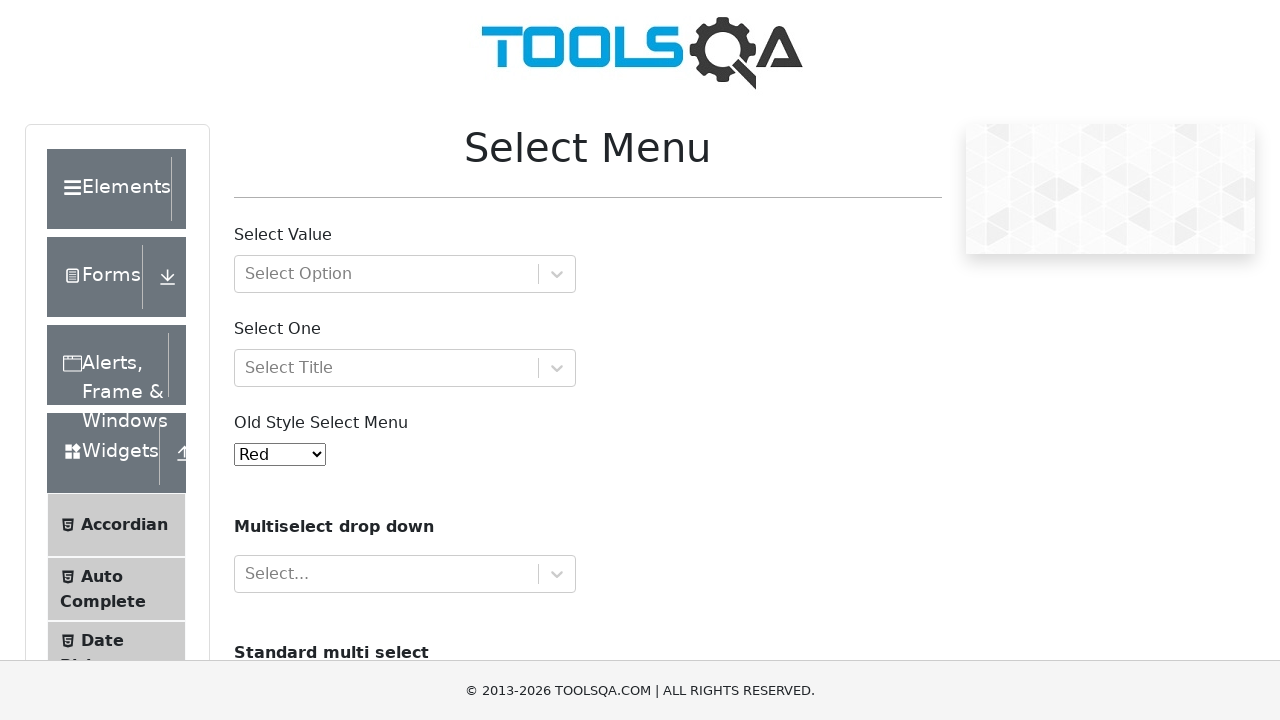

Selected multiple options (volvo, saab, opel, audi) in multi-select dropdown on #cars
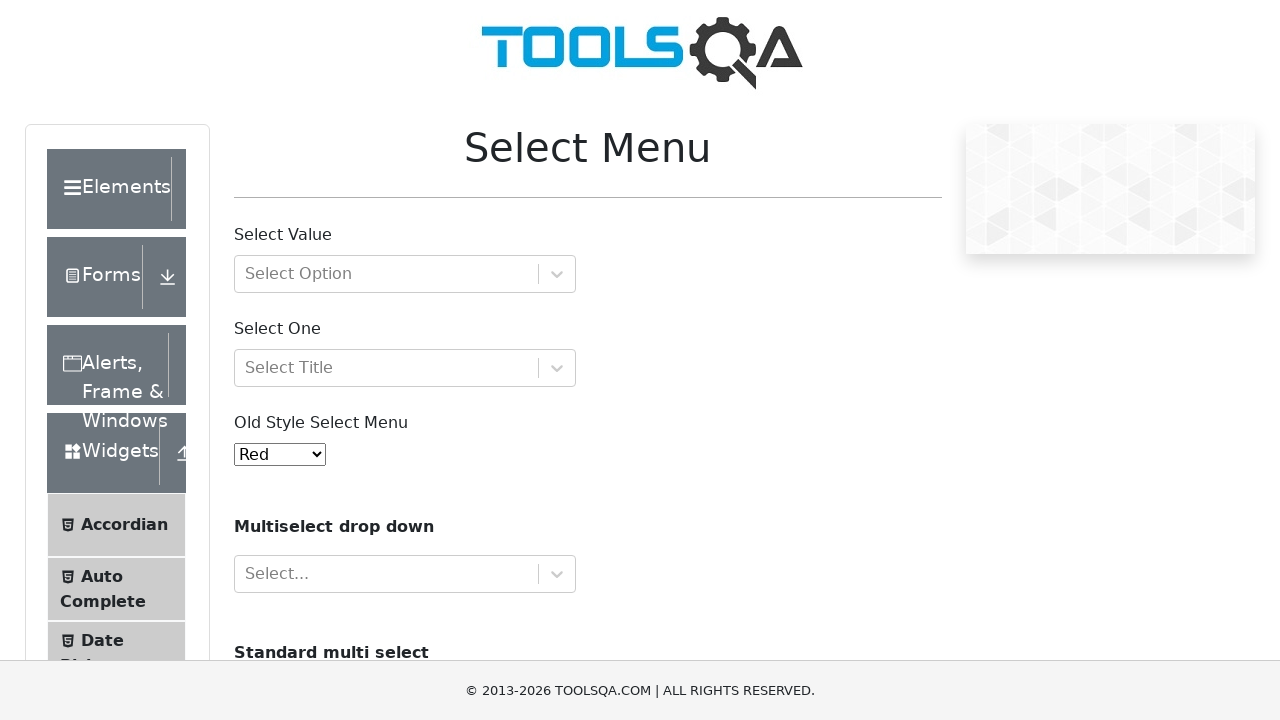

Deselected volvo by re-selecting without it (saab, opel, audi remain selected) on #cars
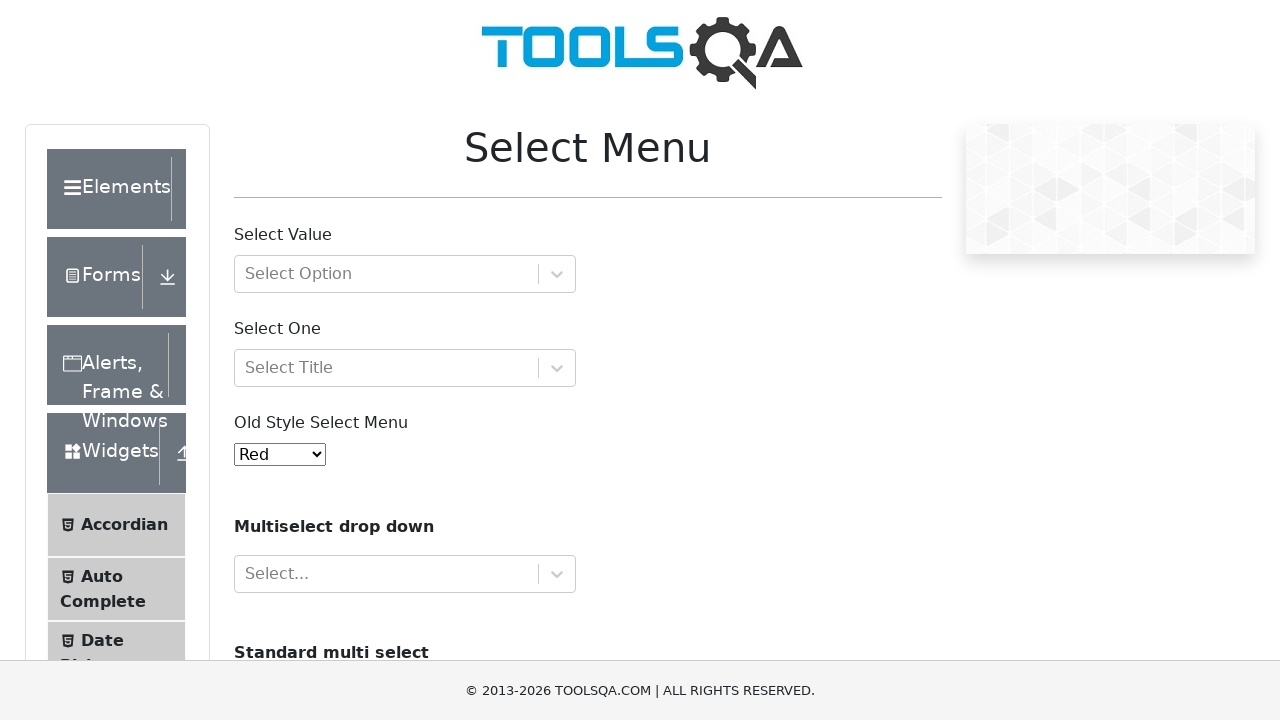

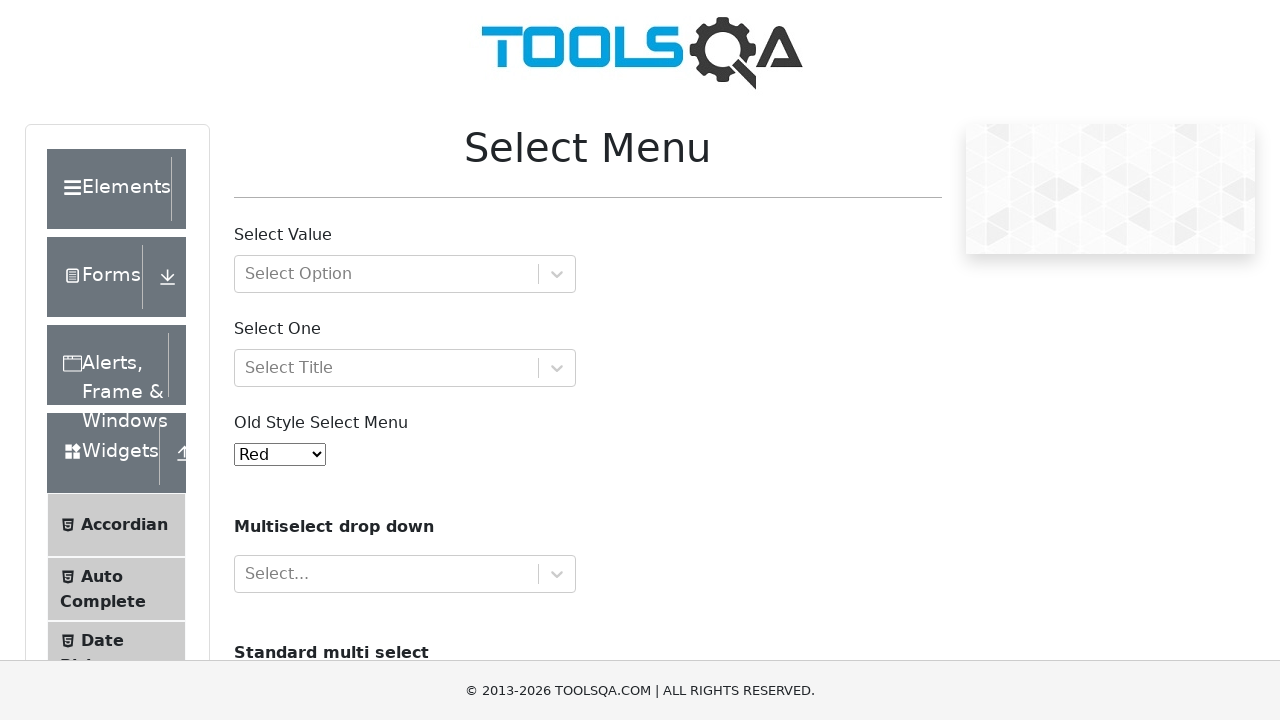